Tests focusing on the search element on the Playwright documentation site

Starting URL: https://playwright.dev/

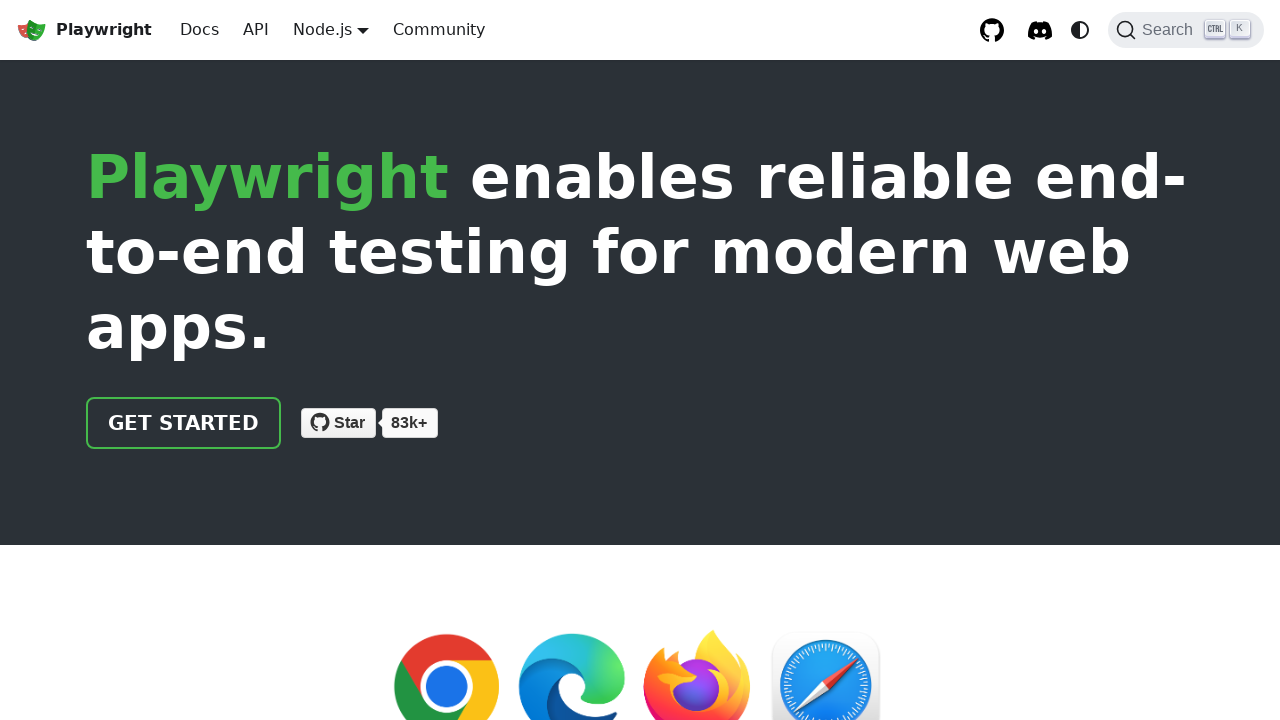

Focused on the search element on Playwright documentation site on internal:label="Search"i
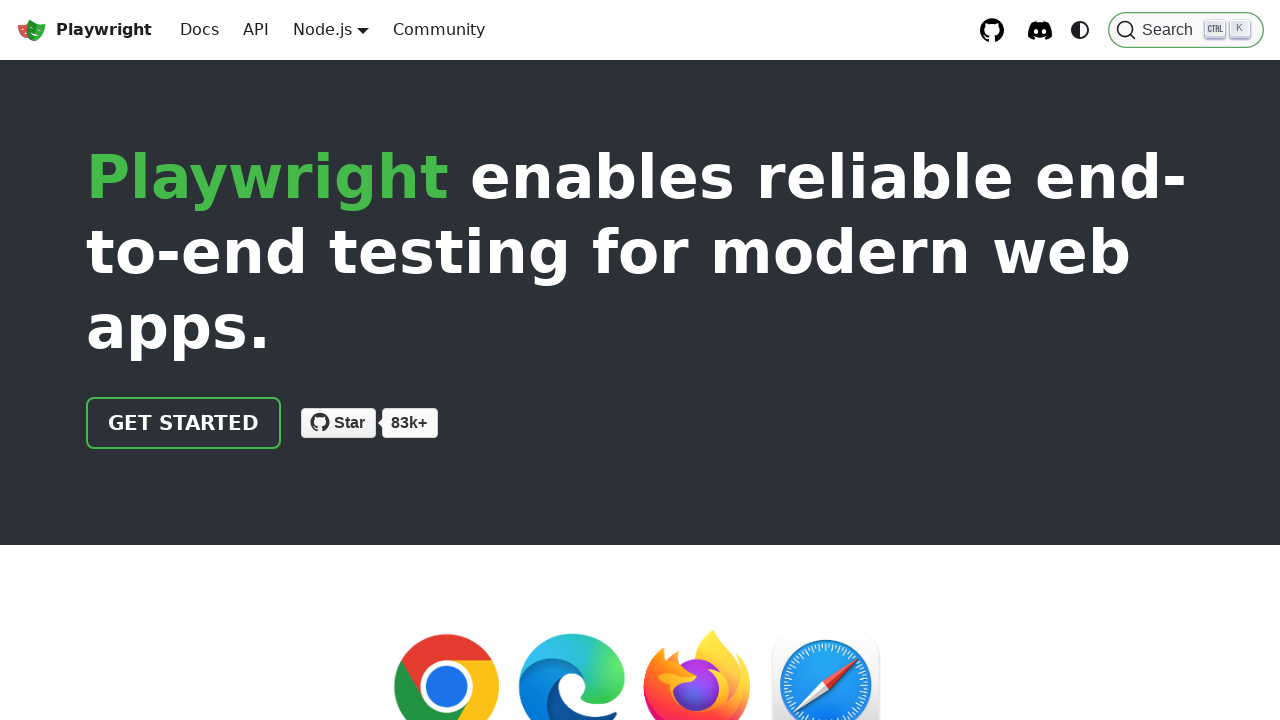

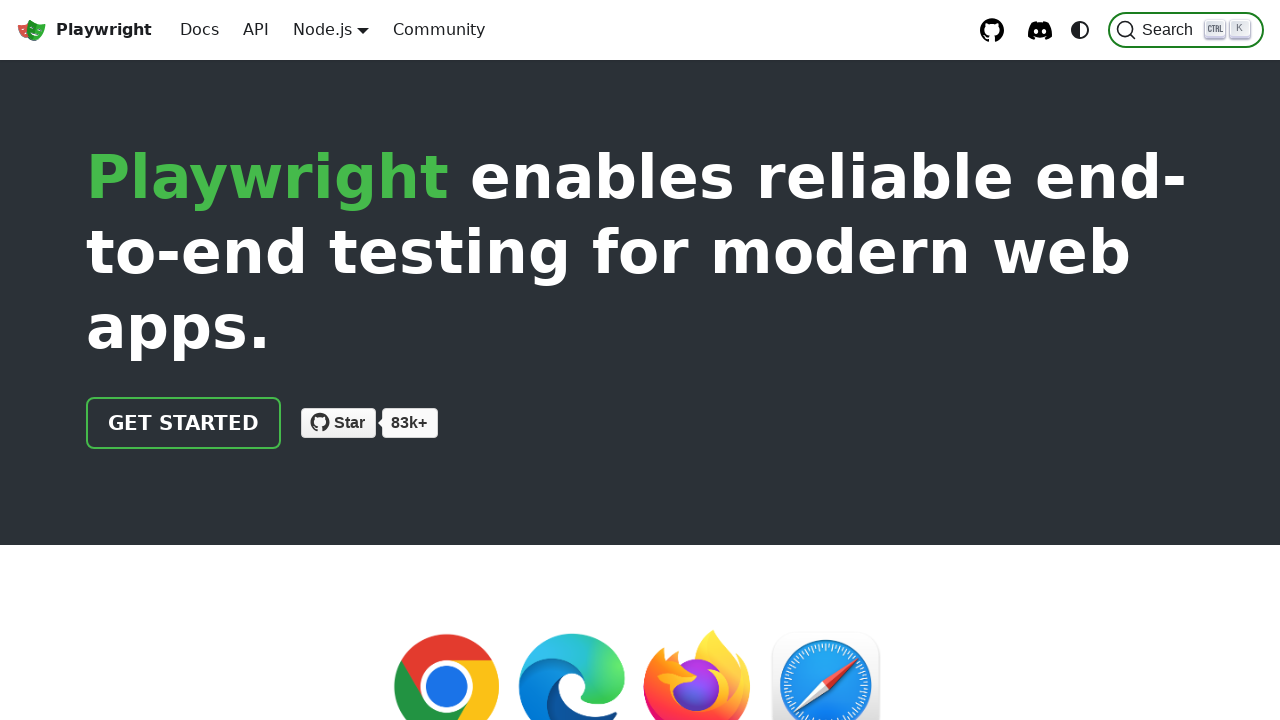